Tests CNPJ generator with mask formatting by selecting the punctuation option and clicking generate, then waiting for the formatted CNPJ result

Starting URL: https://www.4devs.com.br/gerador_de_cnpj

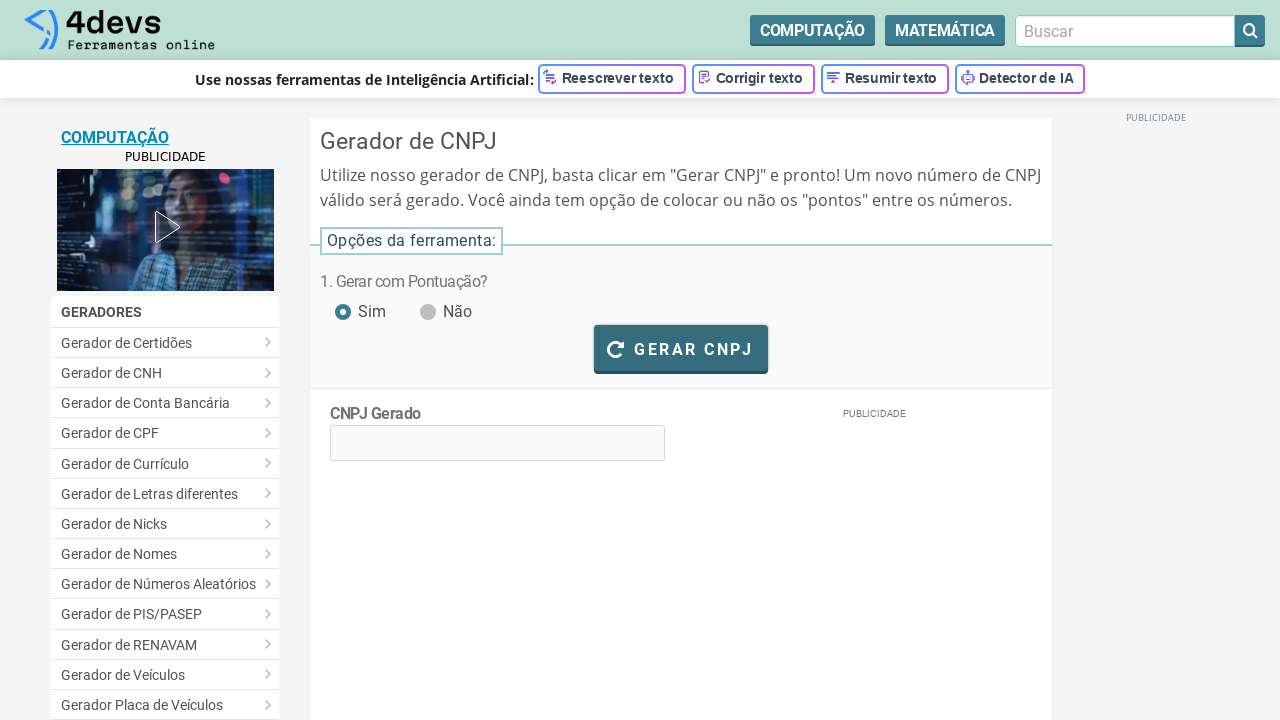

Clicked 'yes' punctuation radio button to enable CNPJ formatting with mask at (342, 301) on #pontuacao_sim
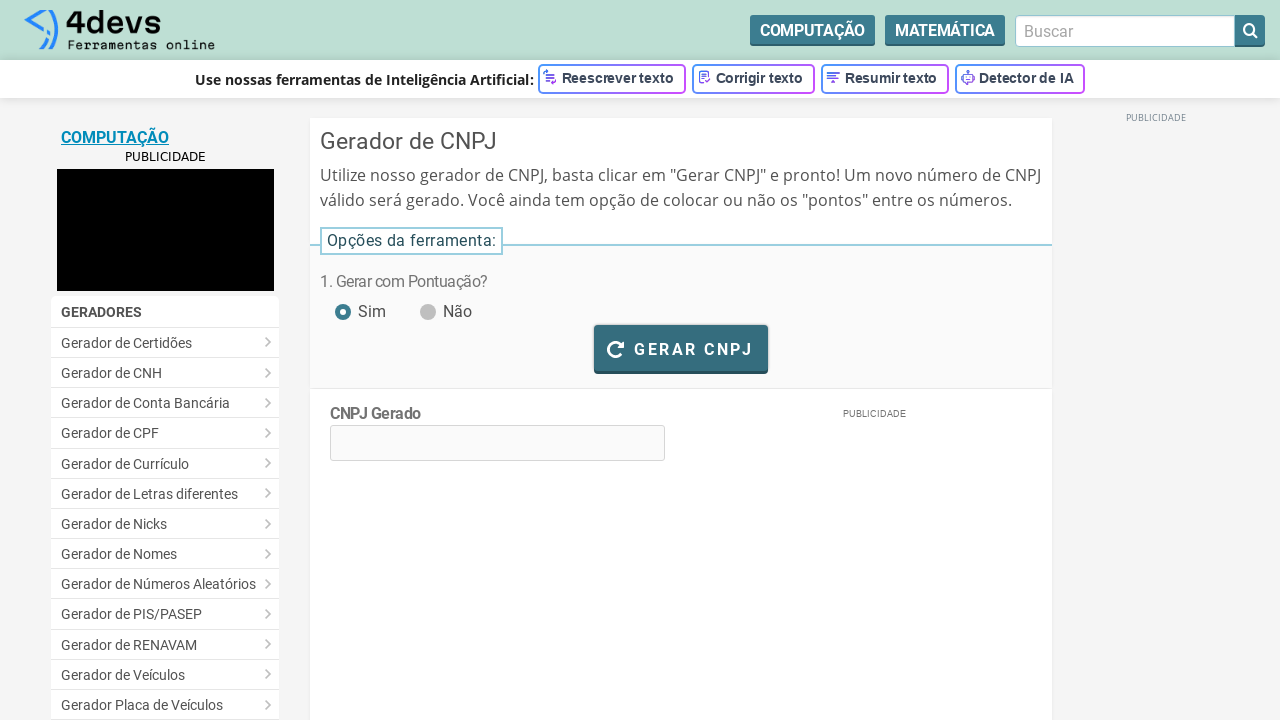

Clicked generate CNPJ button at (681, 348) on #bt_gerar_cnpj
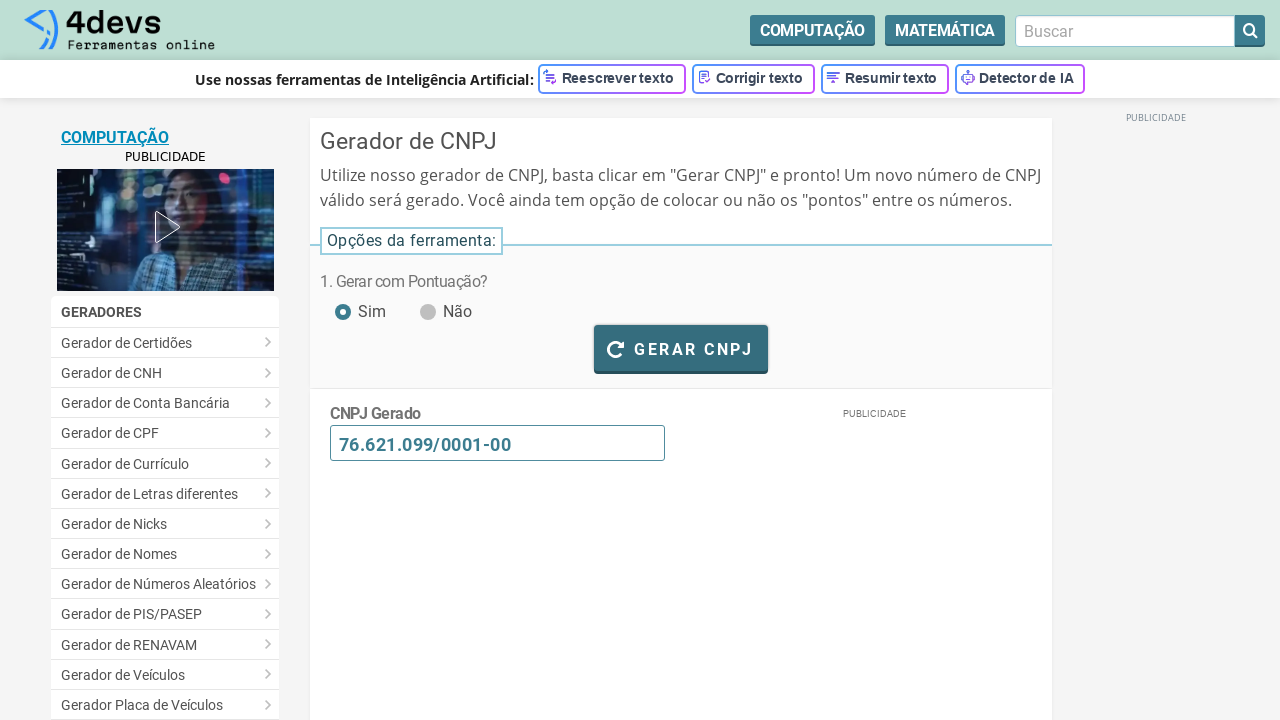

Waited for CNPJ generation to complete (loading message disappeared)
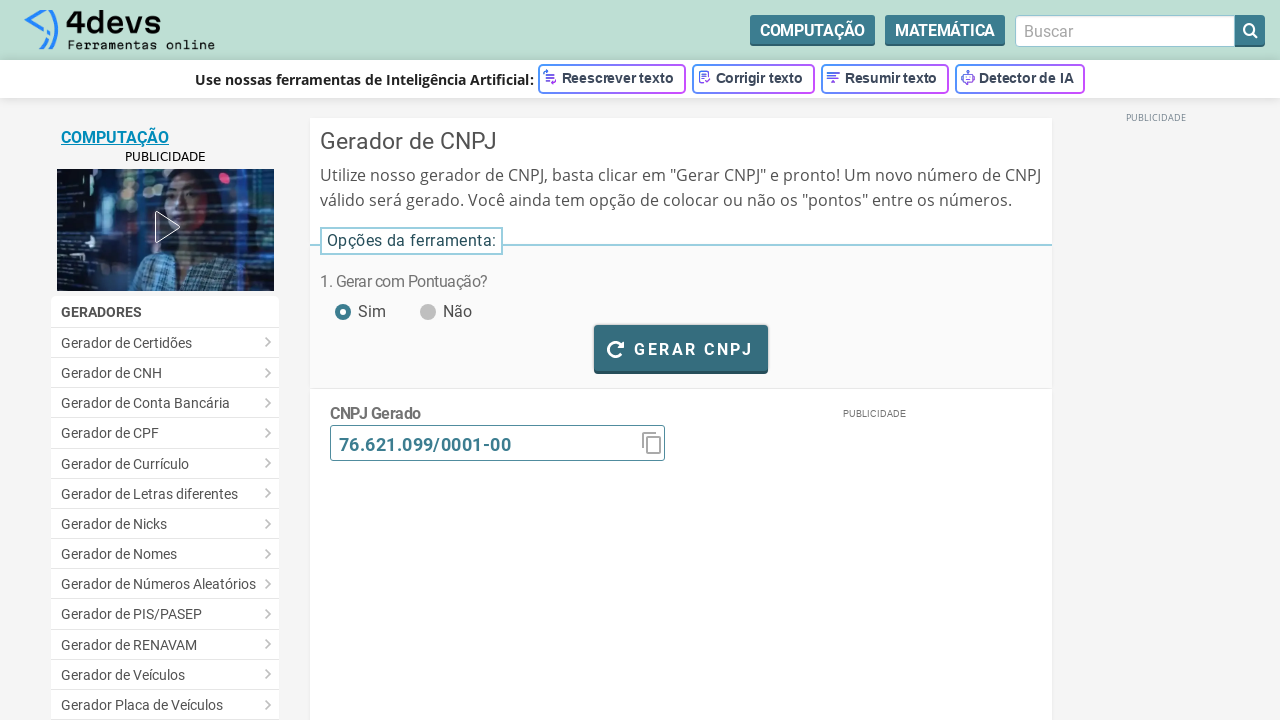

CNPJ result element is visible with formatted mask
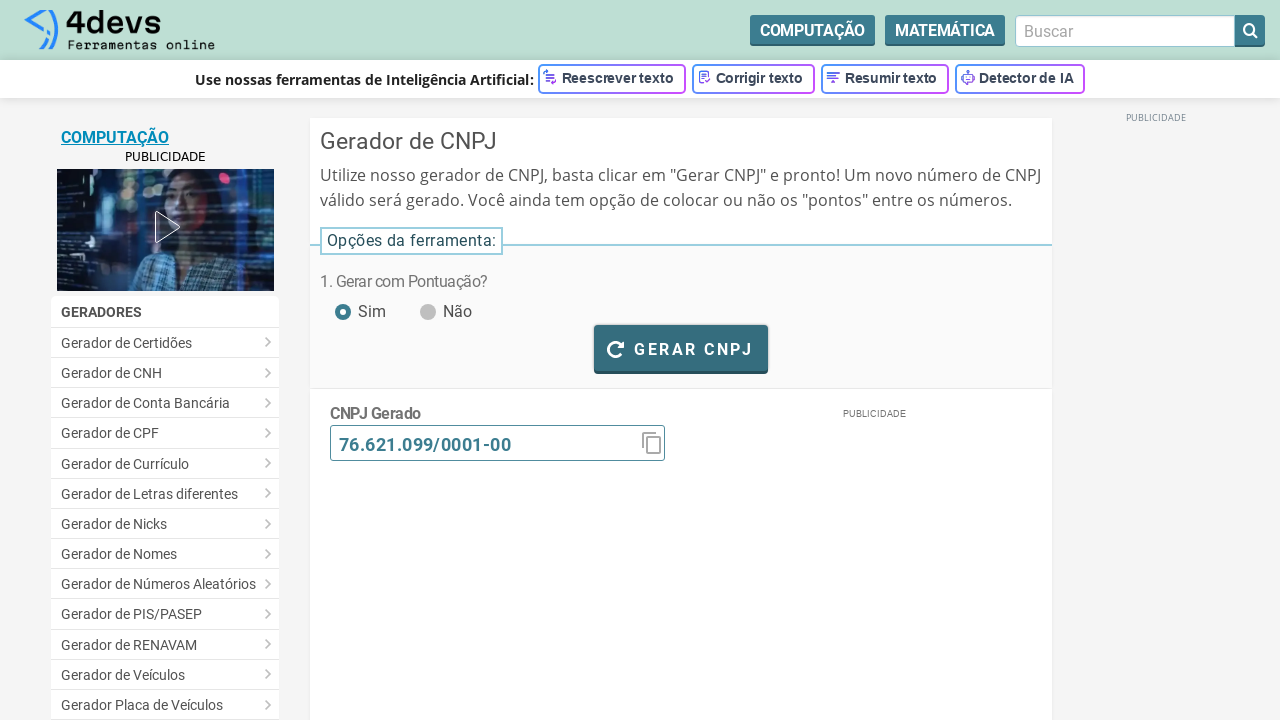

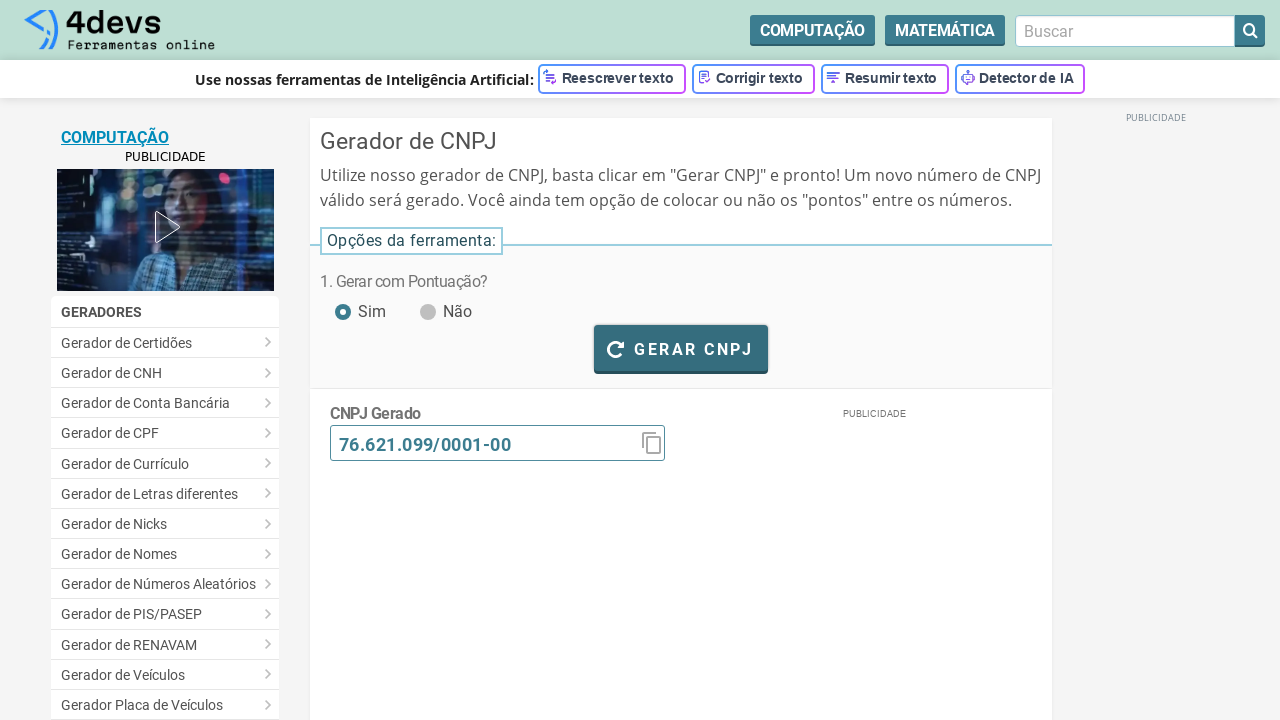